Tests dynamic controls functionality by verifying a text input field's enabled/disabled state and clicking a toggle button to enable it

Starting URL: https://v1.training-support.net/selenium/dynamic-controls

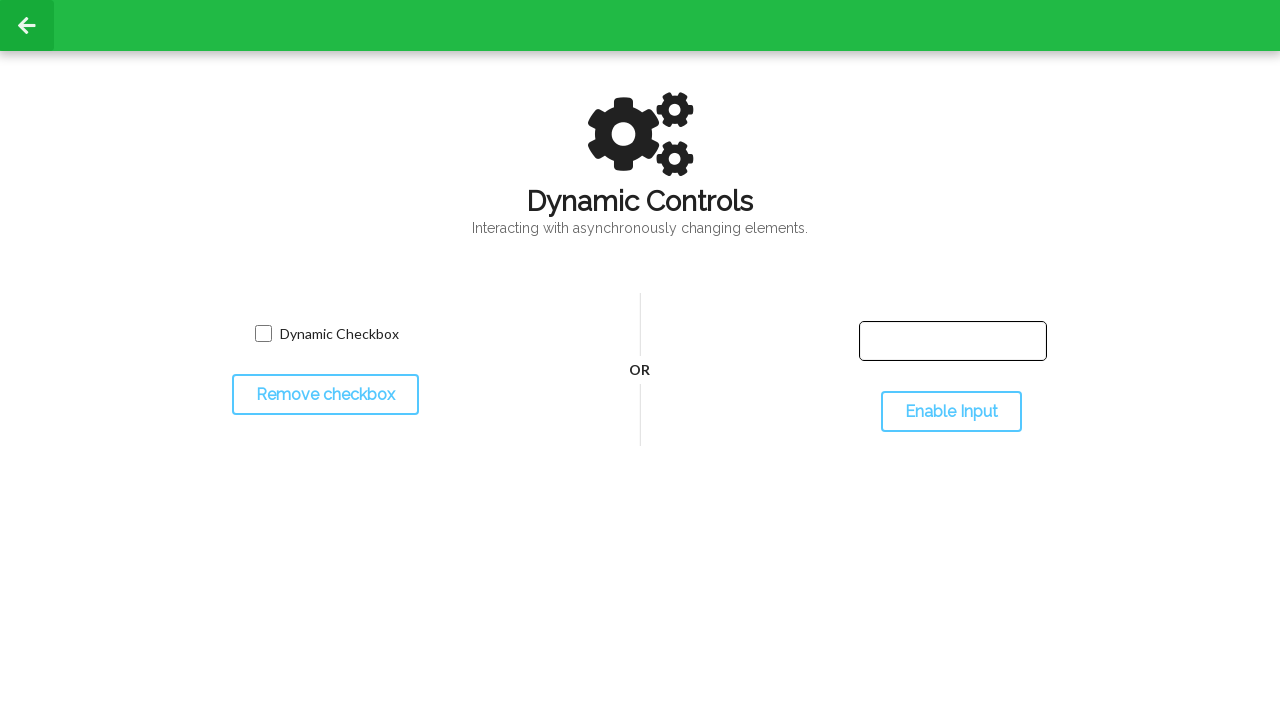

Located the text input field
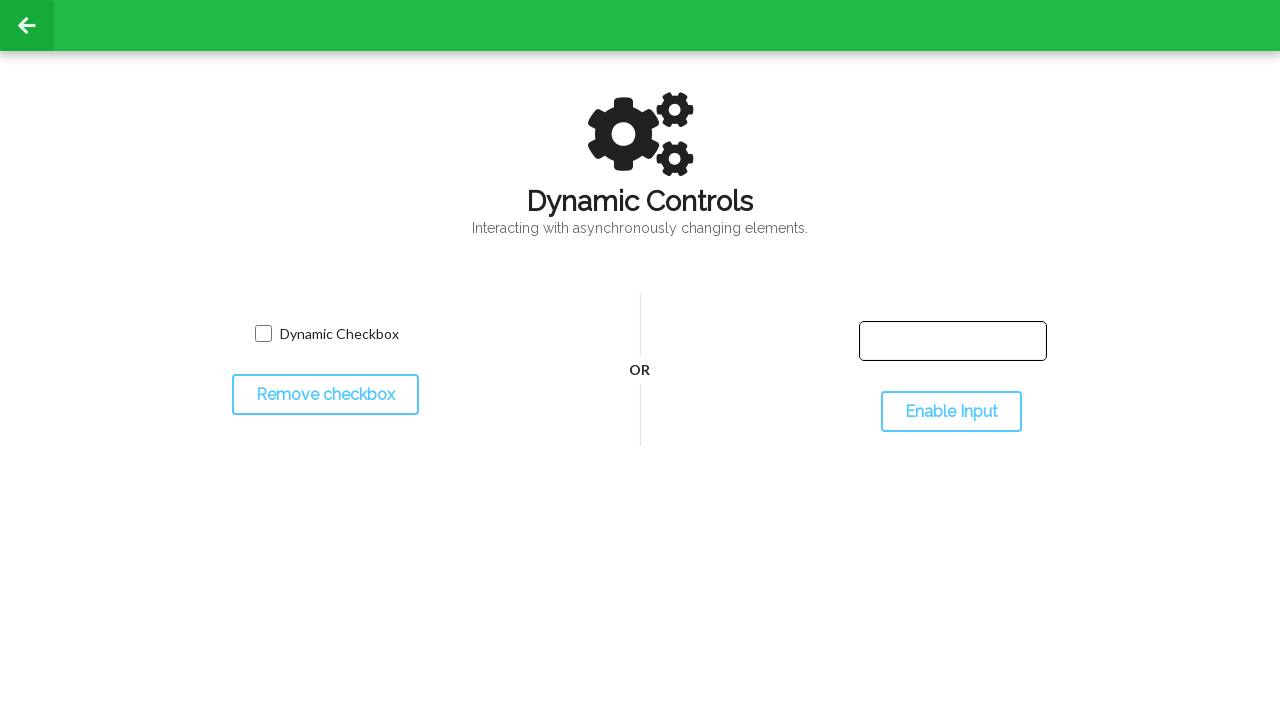

Checked initial state of text input field - enabled: False
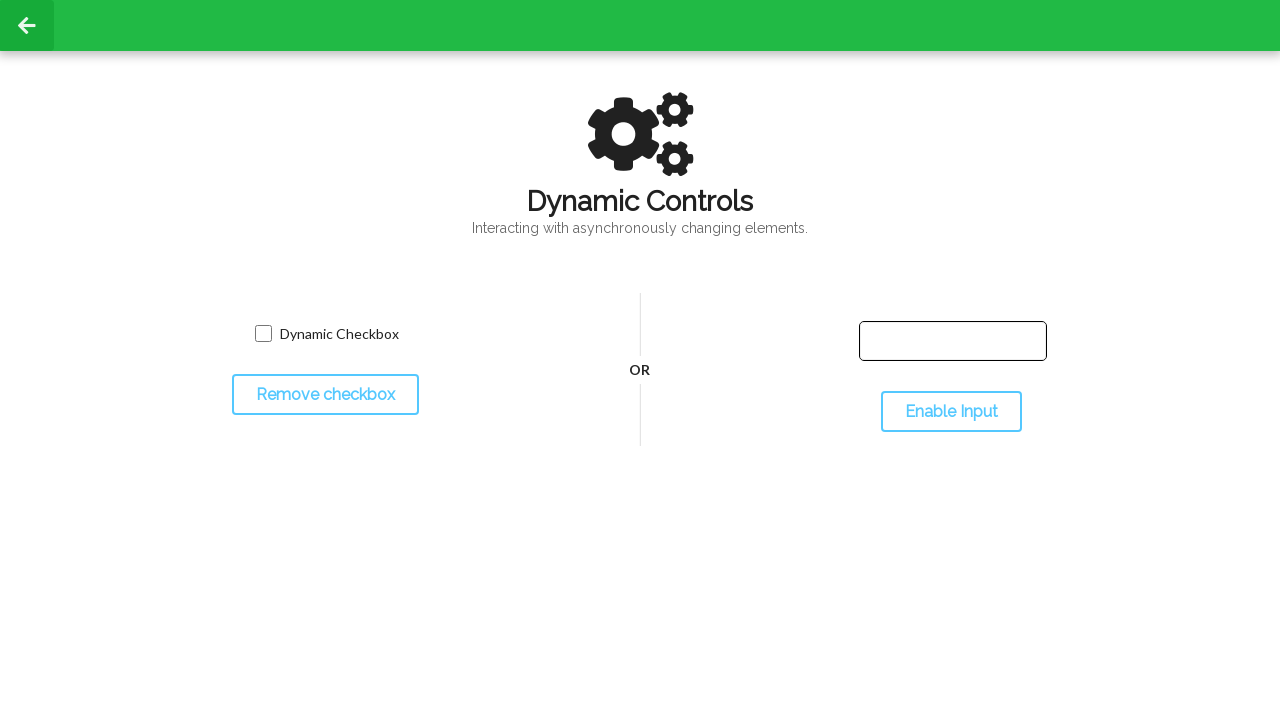

Clicked the toggle button to enable the input field at (951, 412) on #toggleInput
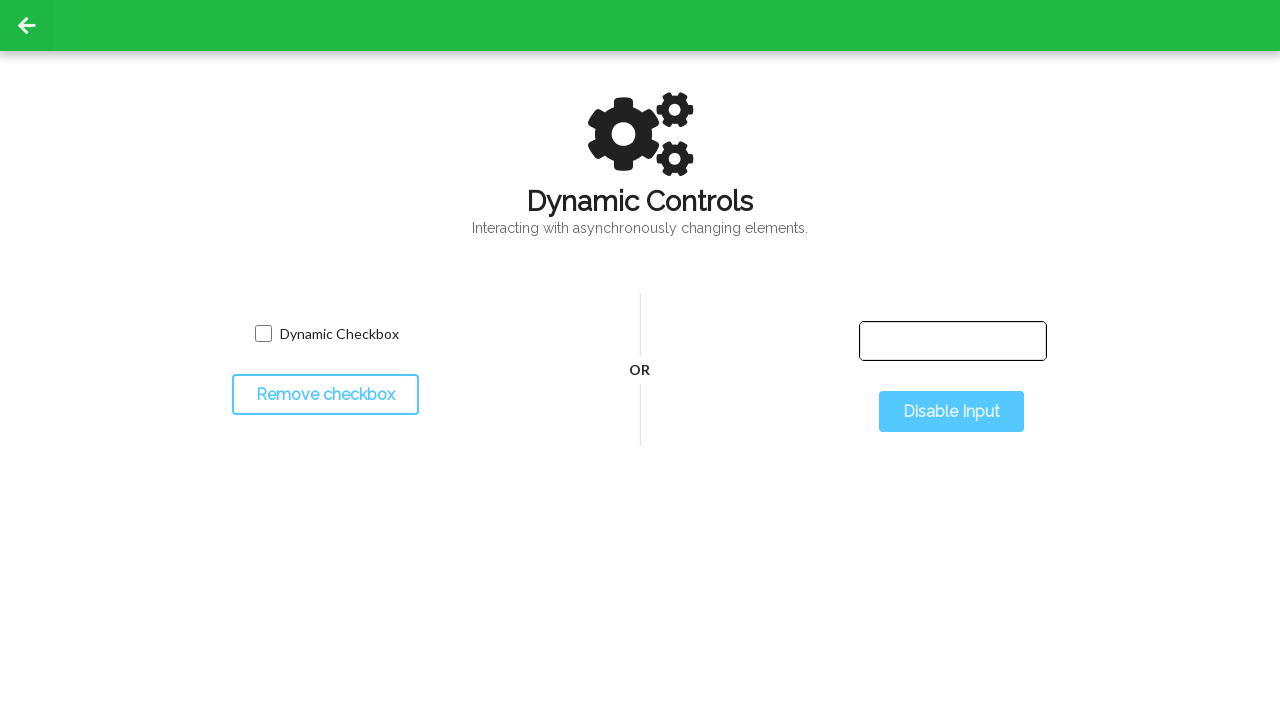

Waited for the input field to become enabled
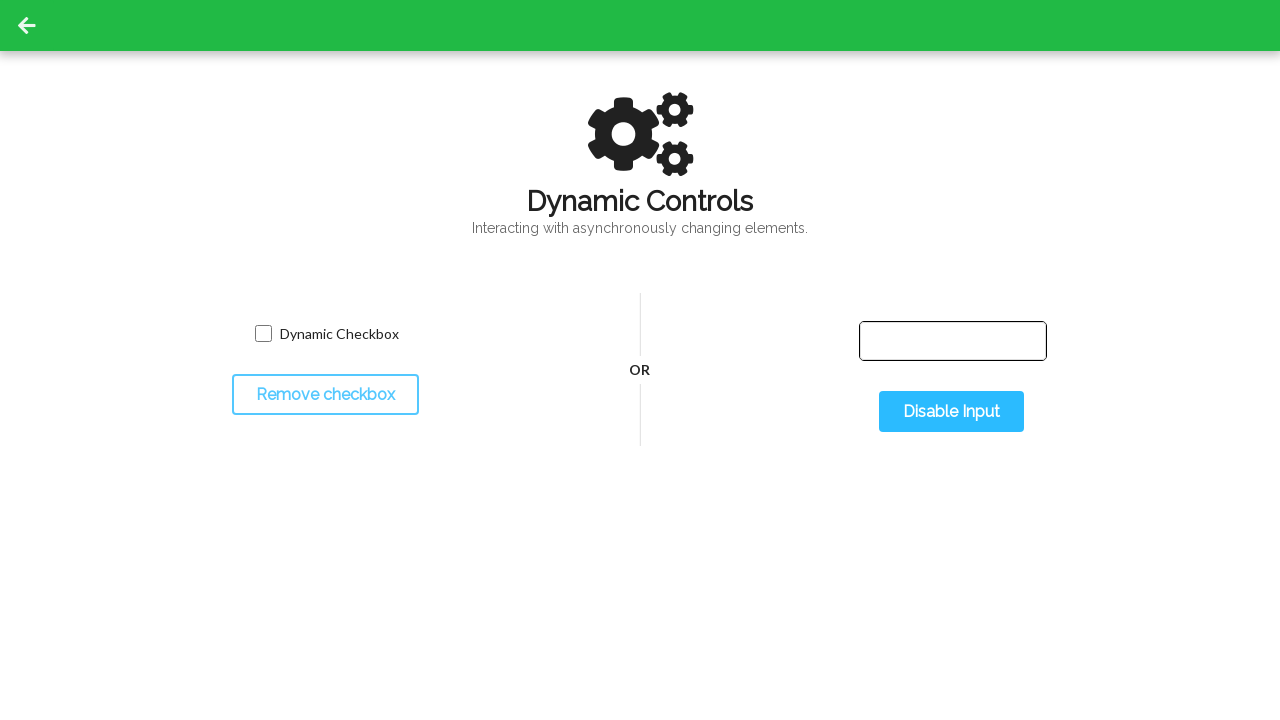

Verified text input field is now enabled: True
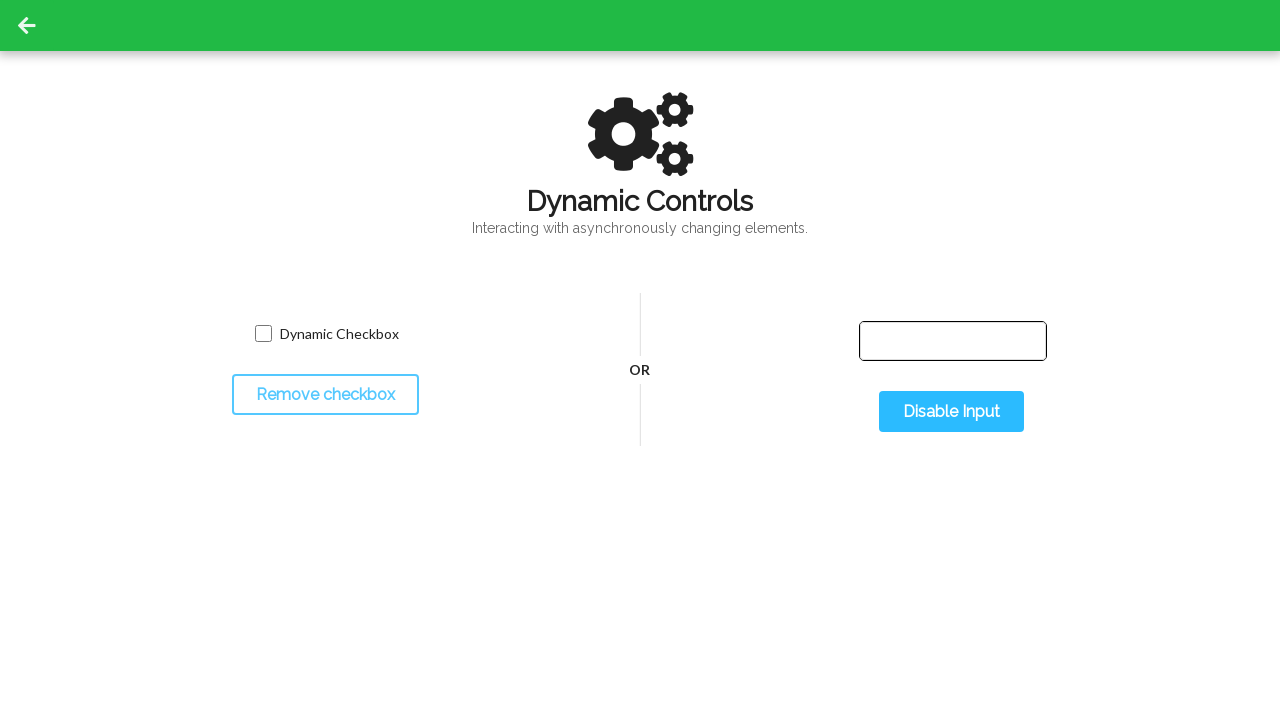

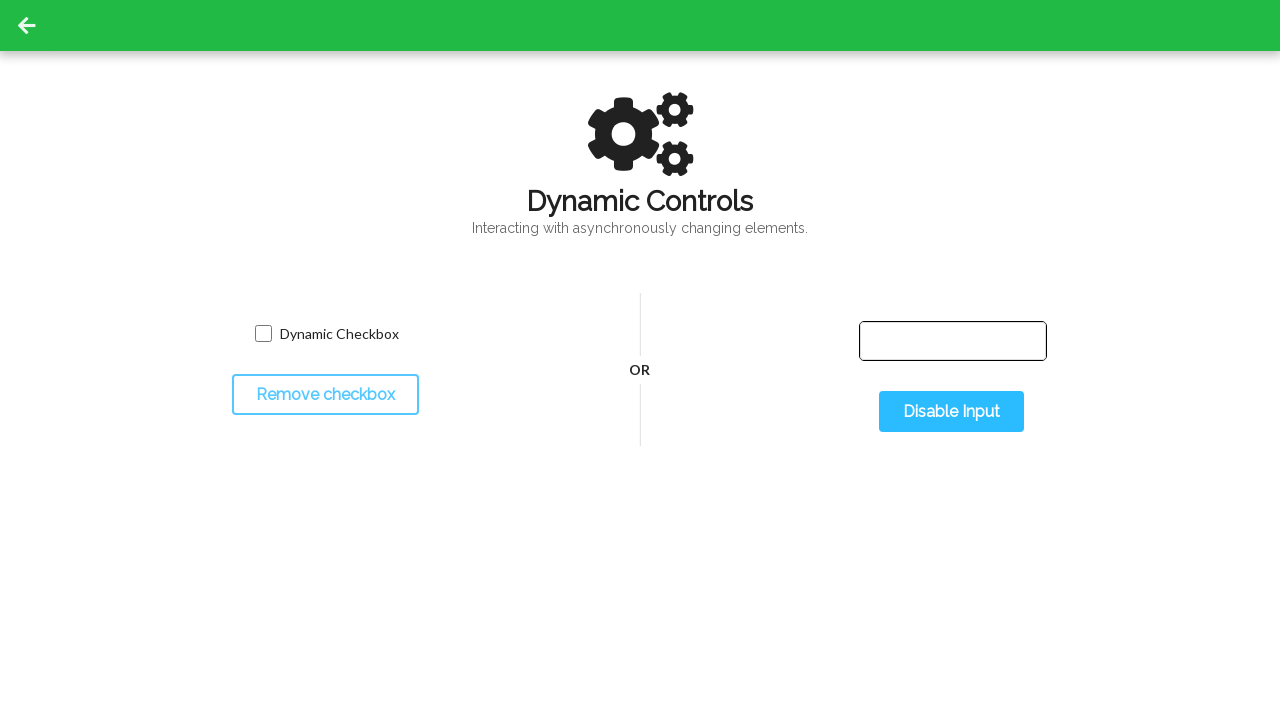